Tests a contact/registration form by filling in personal information fields (first name, last name, email, mobile number, company) and submitting the form, then accepting the confirmation alert.

Starting URL: https://only-testing-blog.blogspot.com/2014/05/form.html

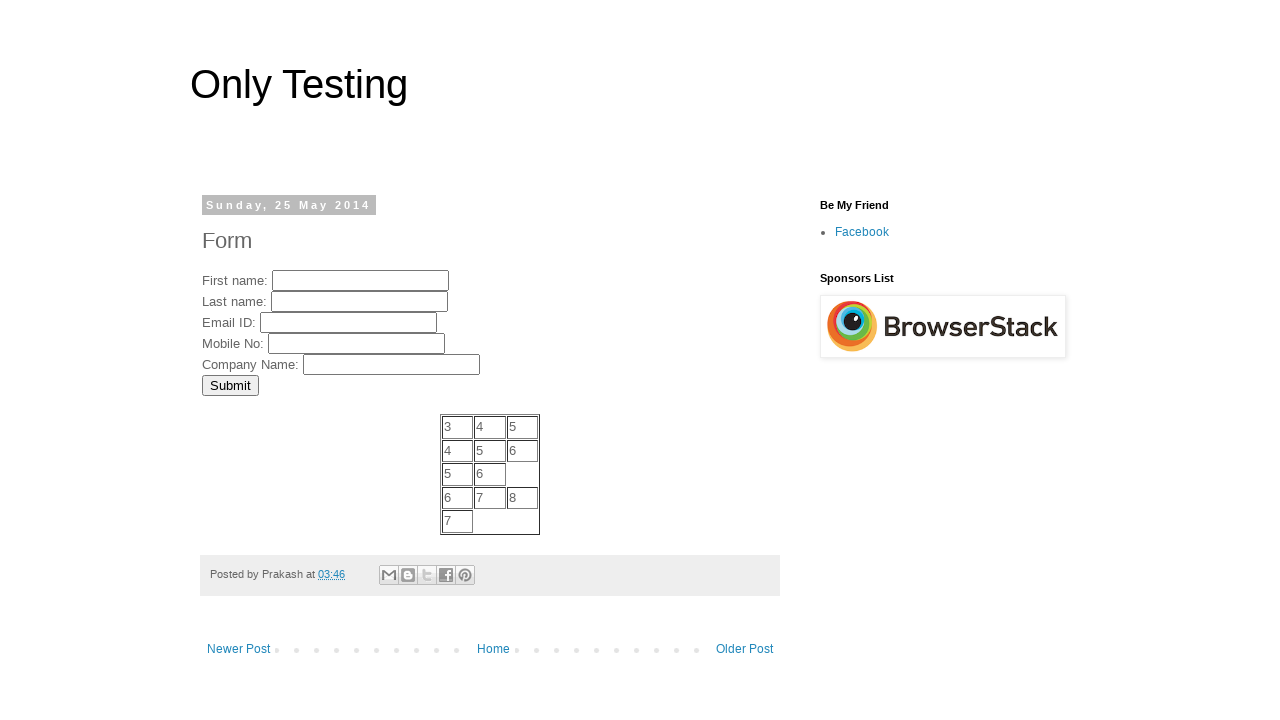

Filled first name field with 'Jennifer' on input[name='FirstName']
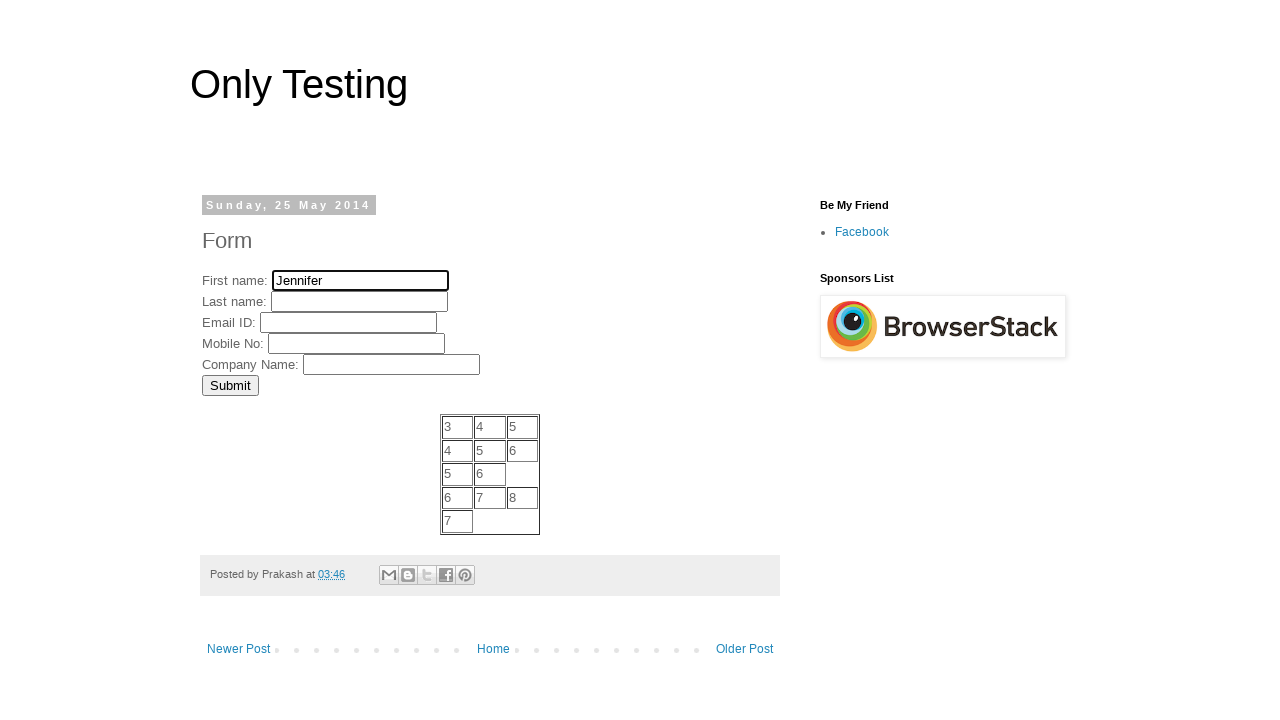

Filled last name field with 'Martinez' on input[name='LastName']
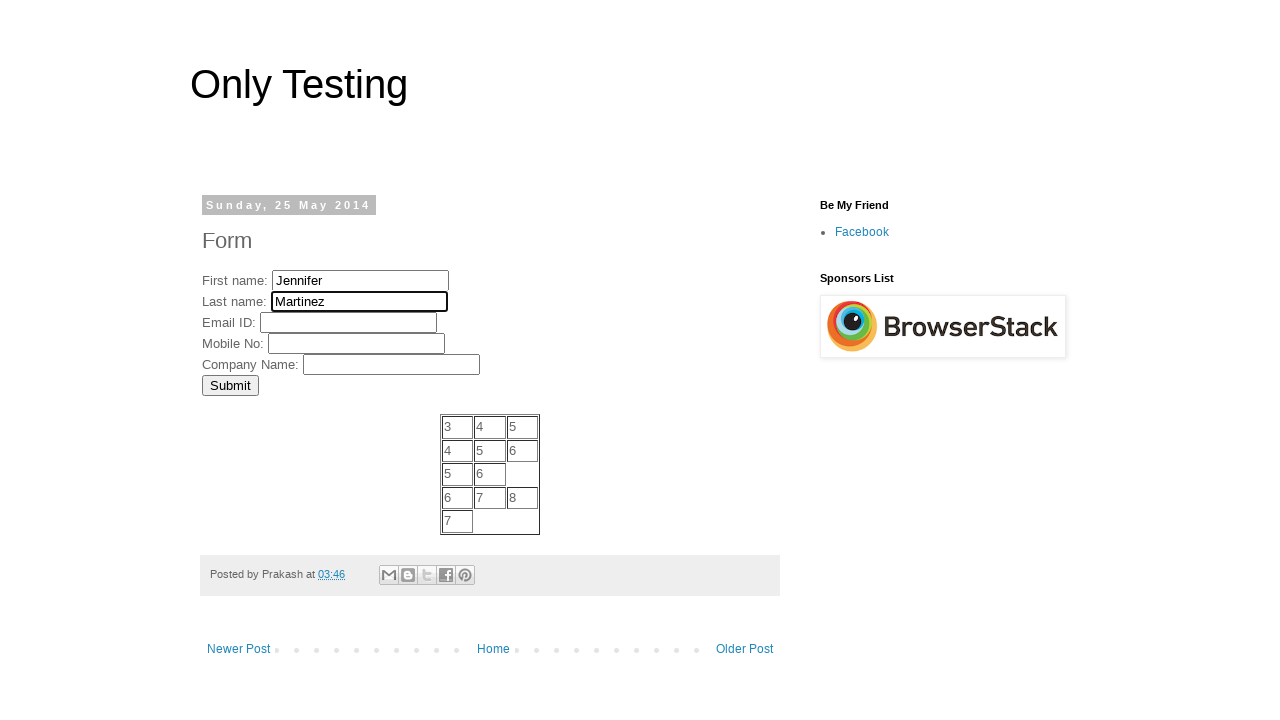

Filled email field with 'jennifer.martinez@example.com' on input[name='EmailID']
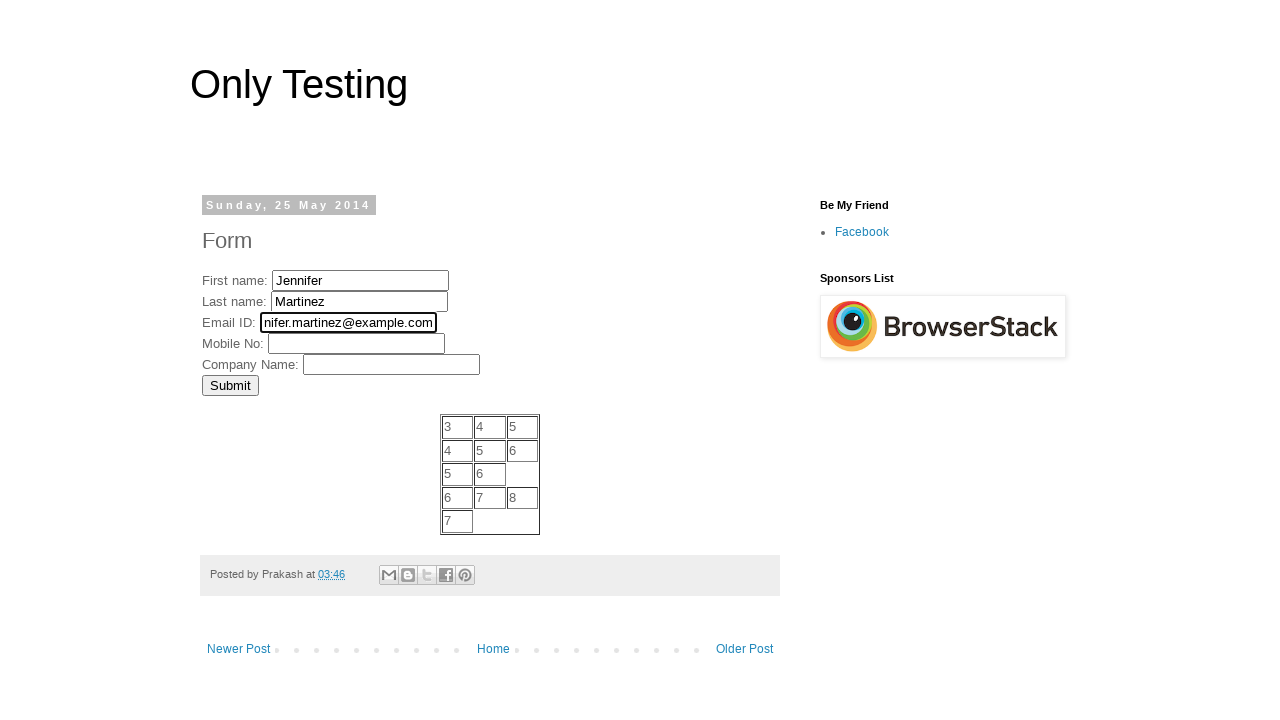

Filled mobile number field with '5551234567' on input[name='MobNo']
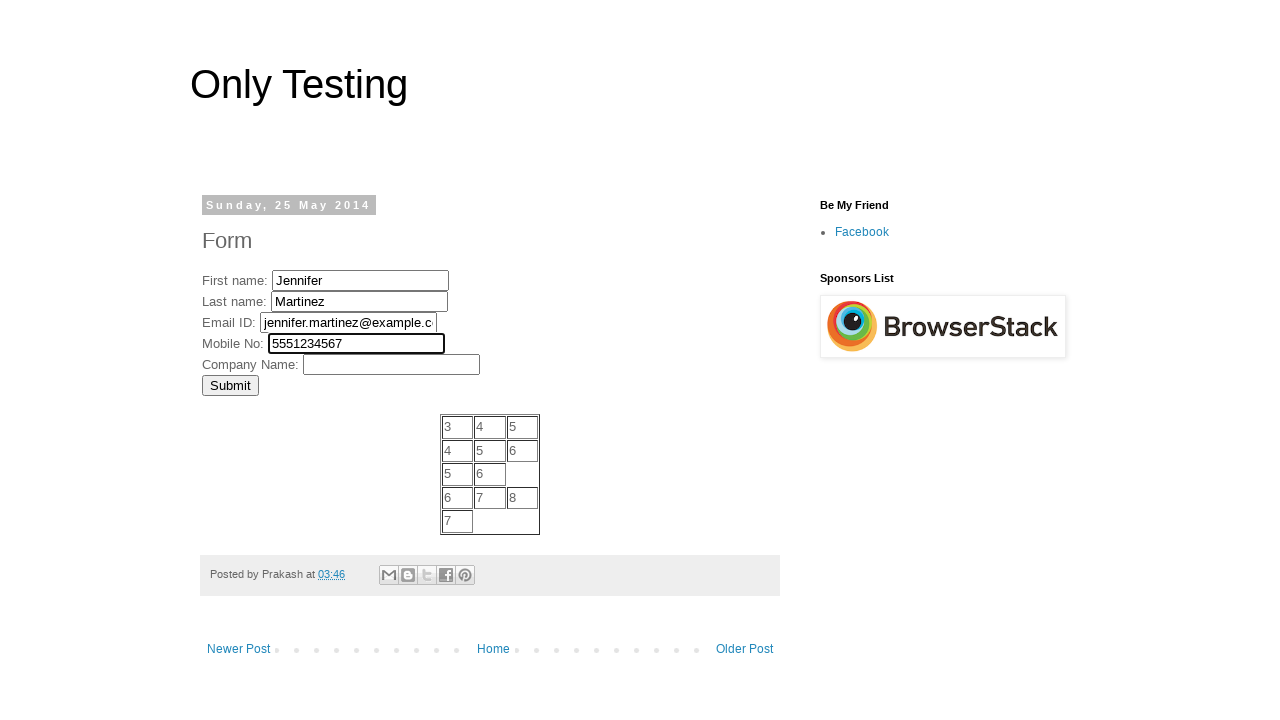

Filled company name field with 'TechCorp Solutions' on input[name='Company']
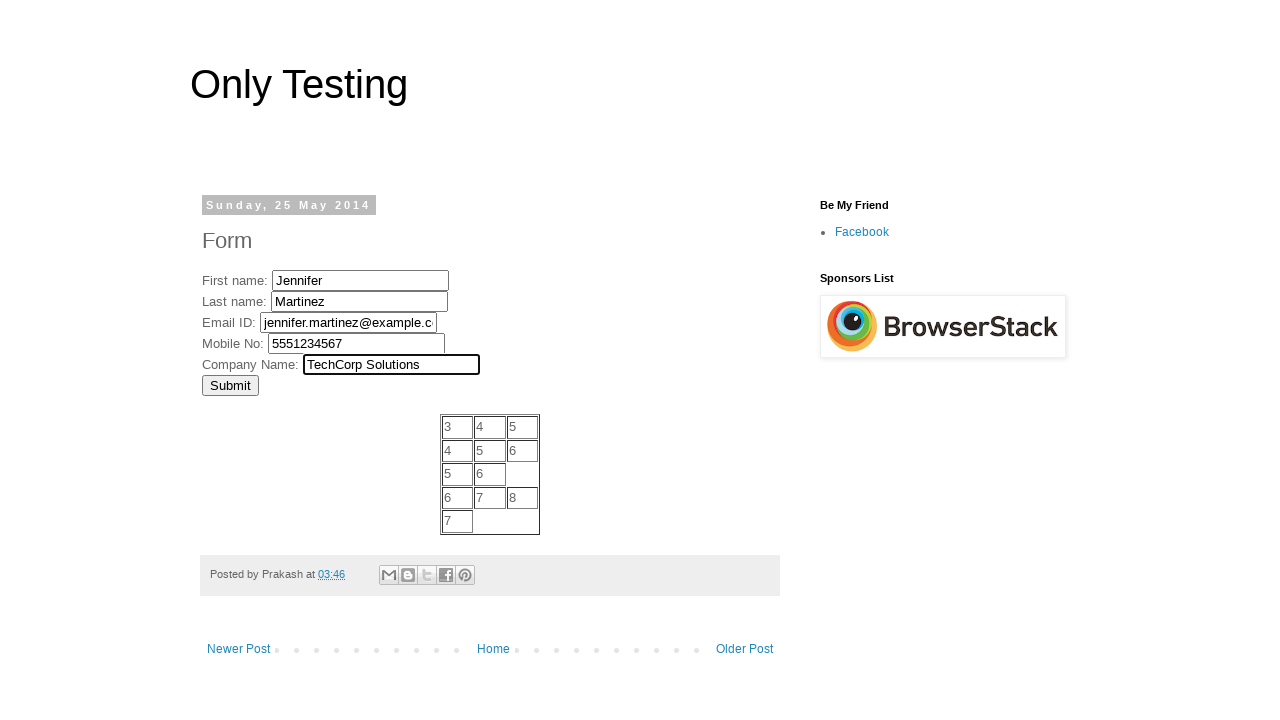

Clicked submit button to submit the form at (230, 385) on input[type='submit']
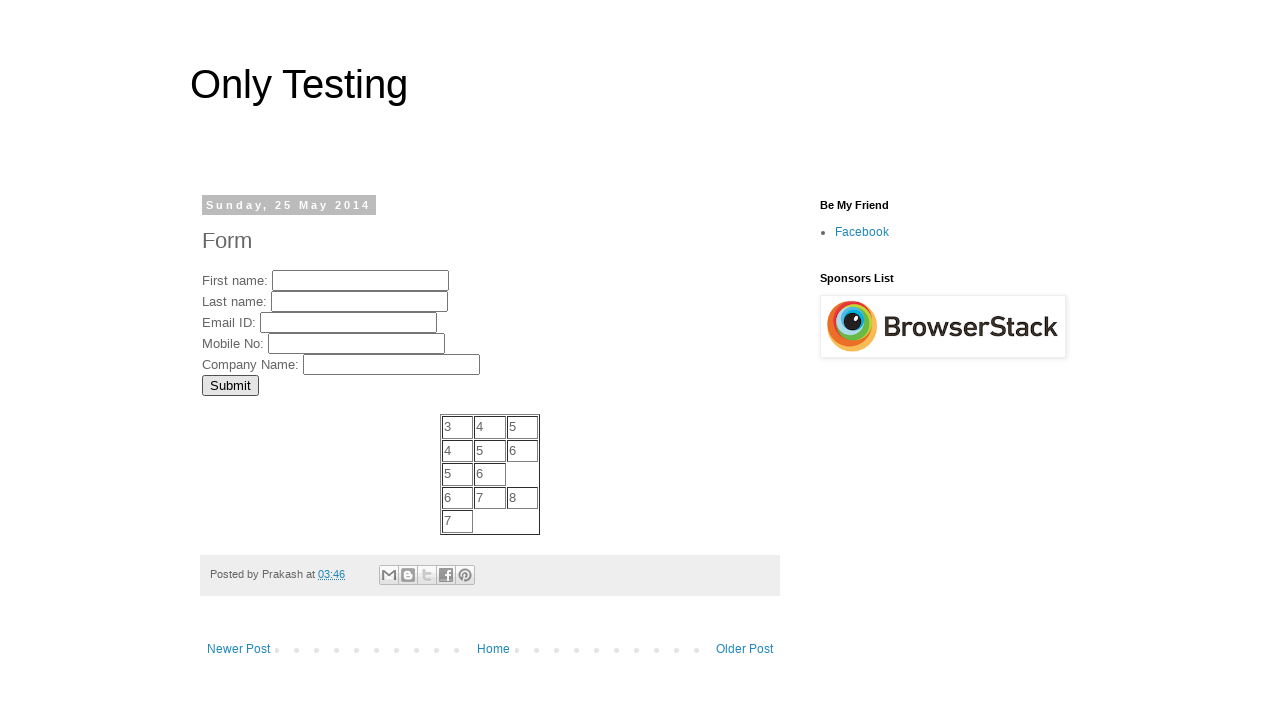

Set up alert dialog handler to accept any confirmation dialogs
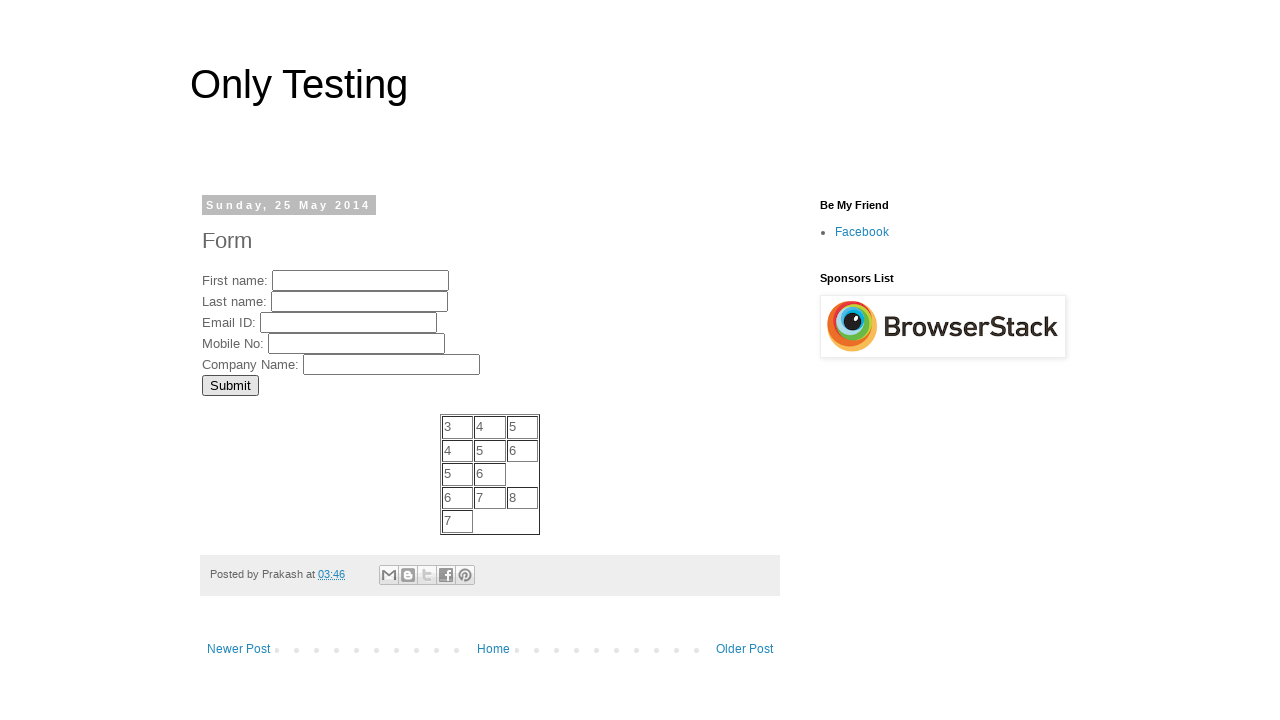

Waited for alert to appear and be handled
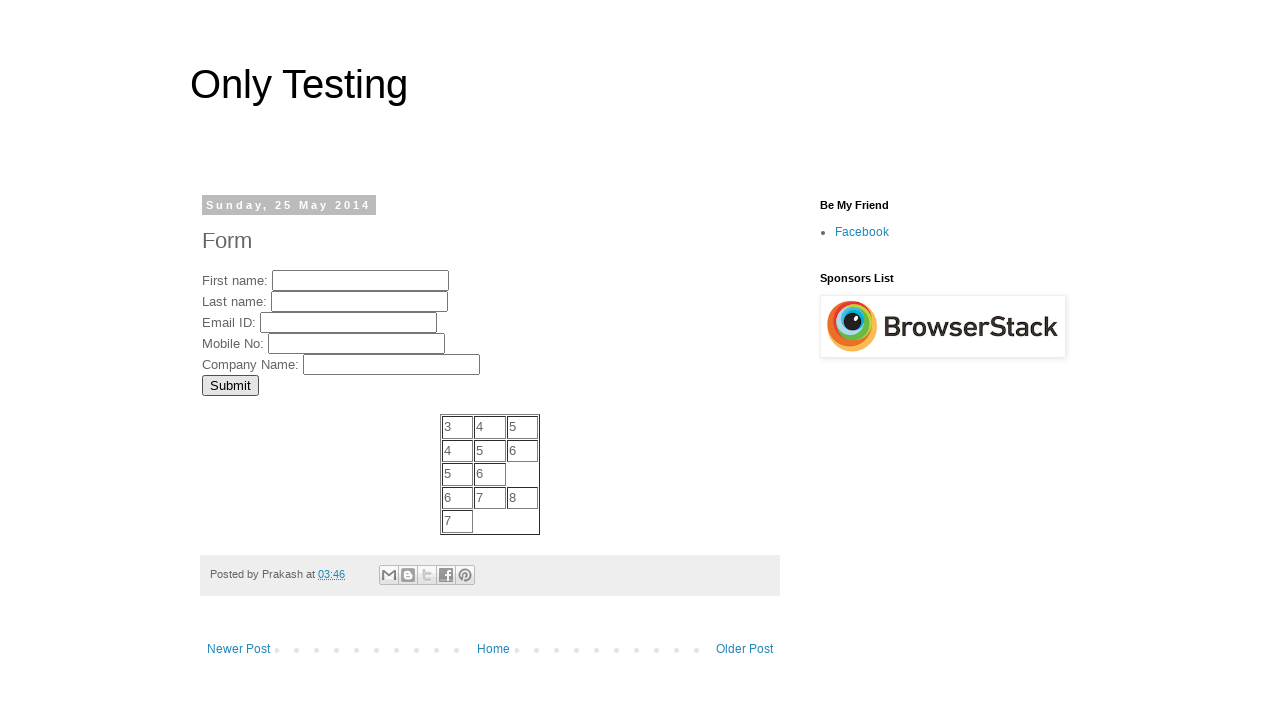

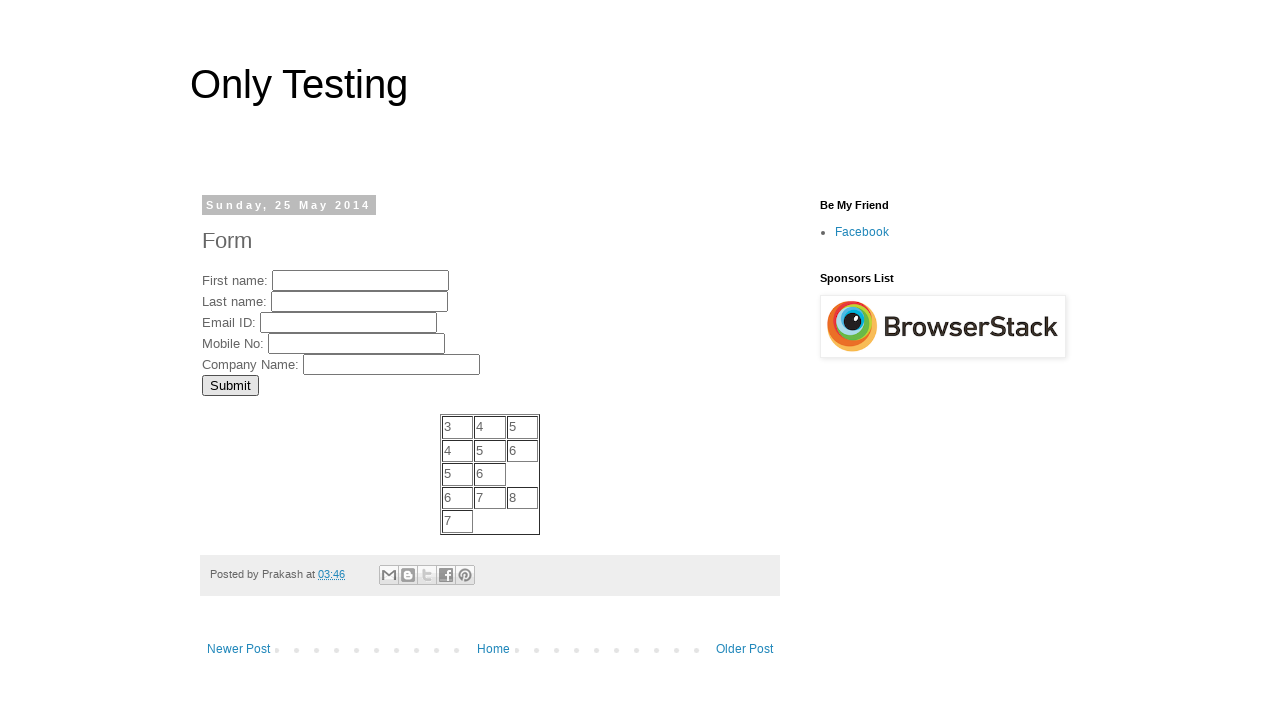